Tests drag and drop functionality by dragging an element to a target area, then performs mouse hover actions on a menu to click a nested option

Starting URL: https://demo.automationtesting.in/Static.html

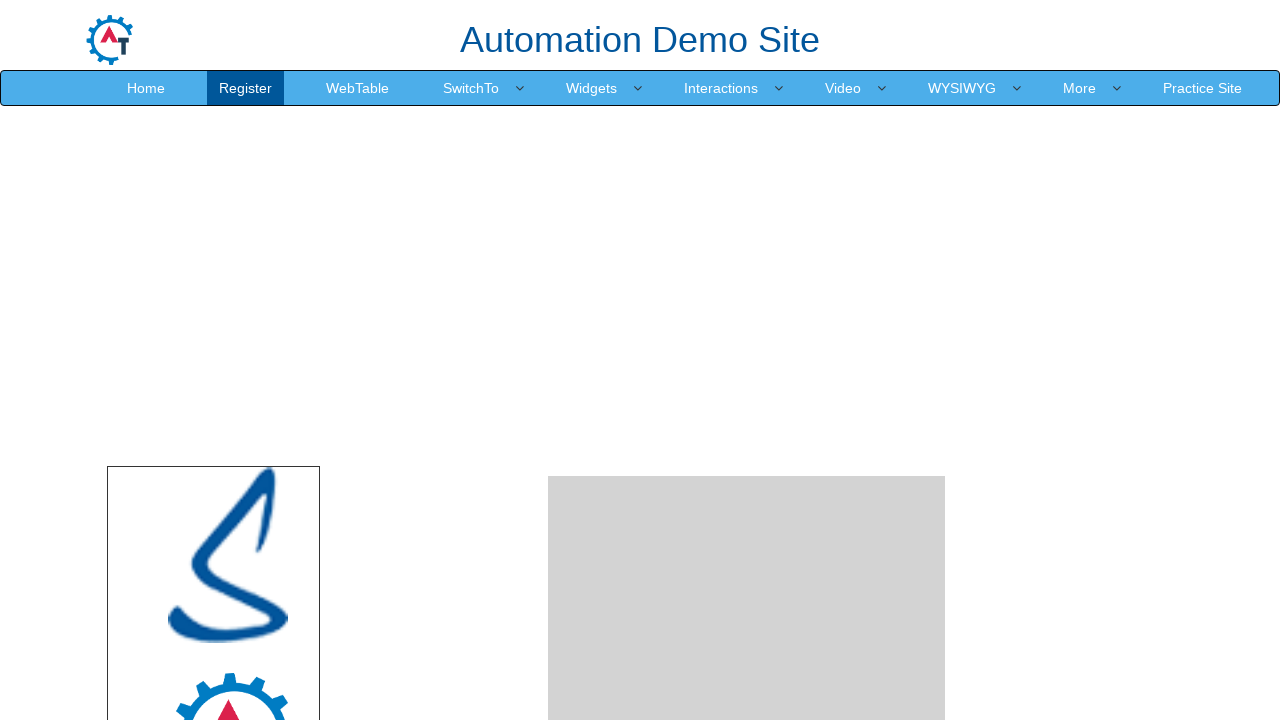

Dragged angular element to drop area at (747, 481)
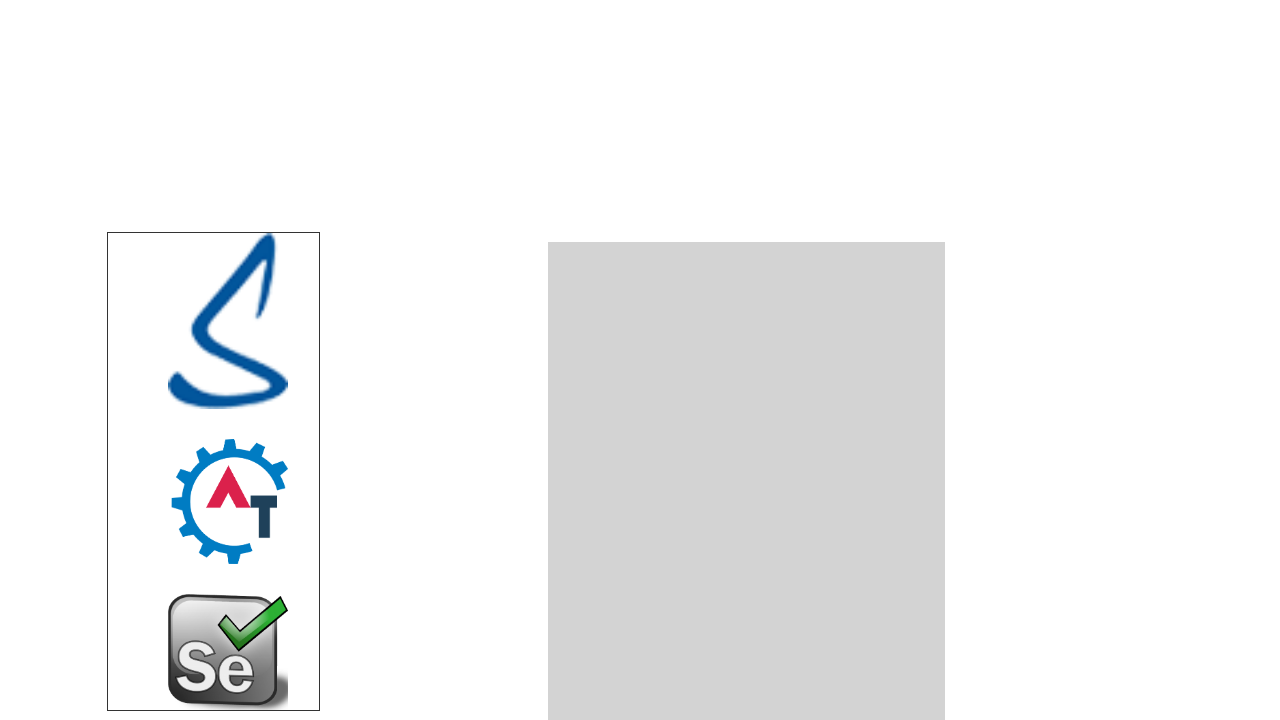

Located 3 source items for dragging
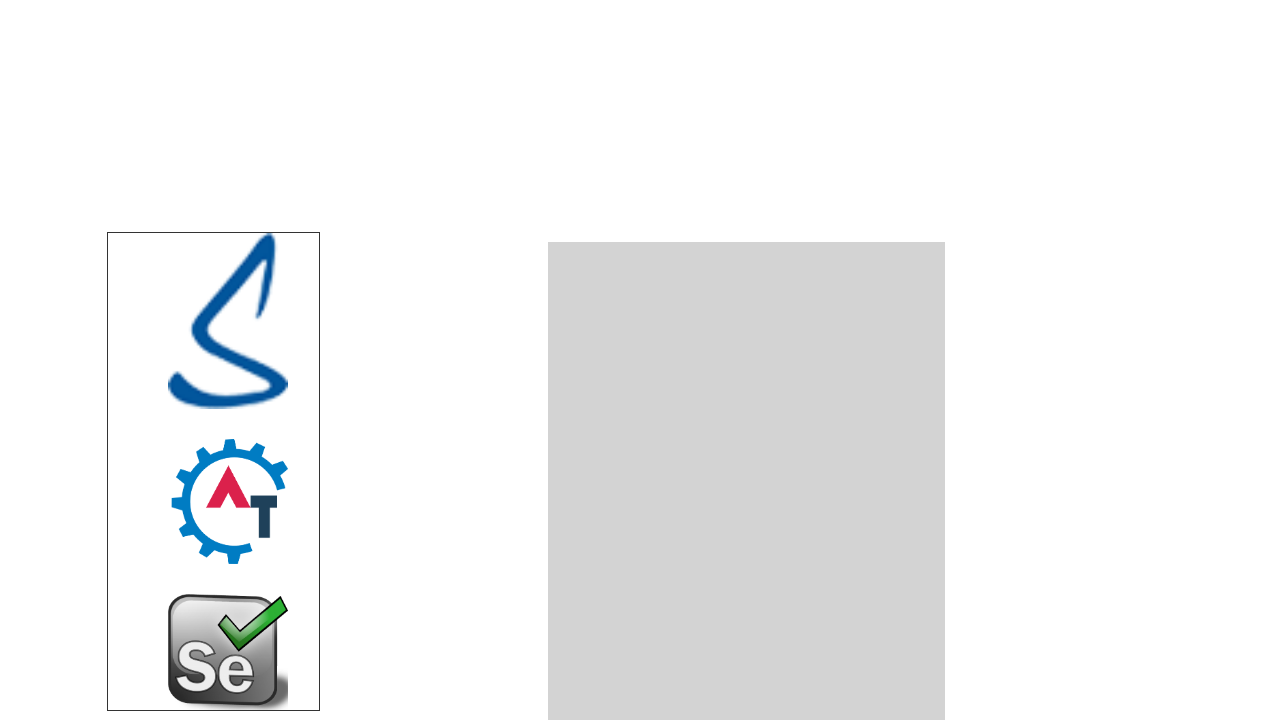

Dragged item 1 of 3 to drop area at (747, 481)
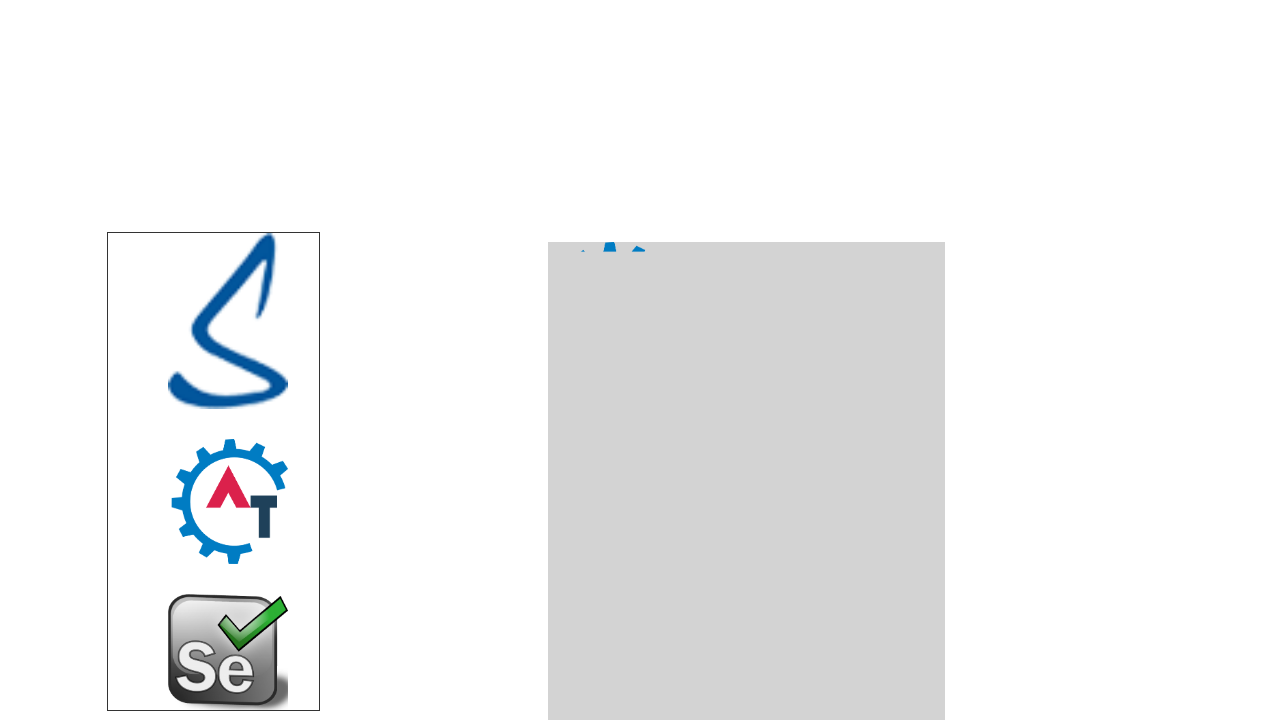

Dragged item 2 of 3 to drop area at (747, 481)
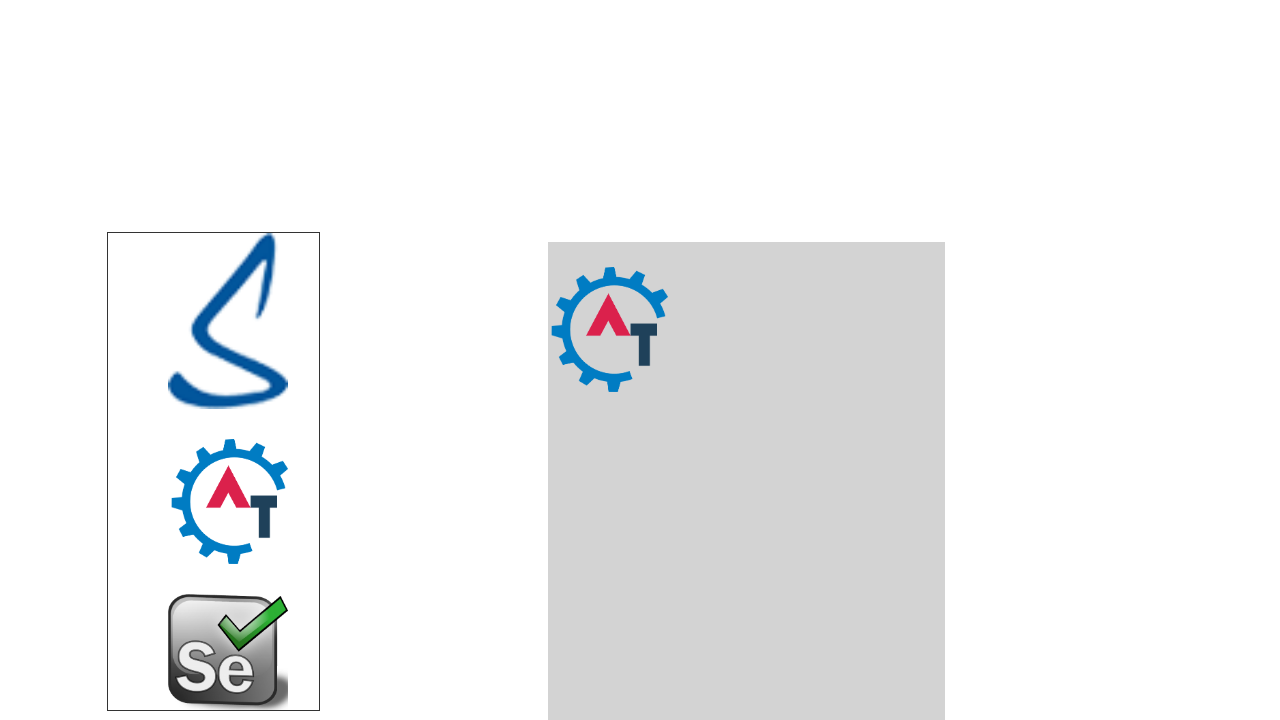

Dragged item 3 of 3 to drop area at (747, 481)
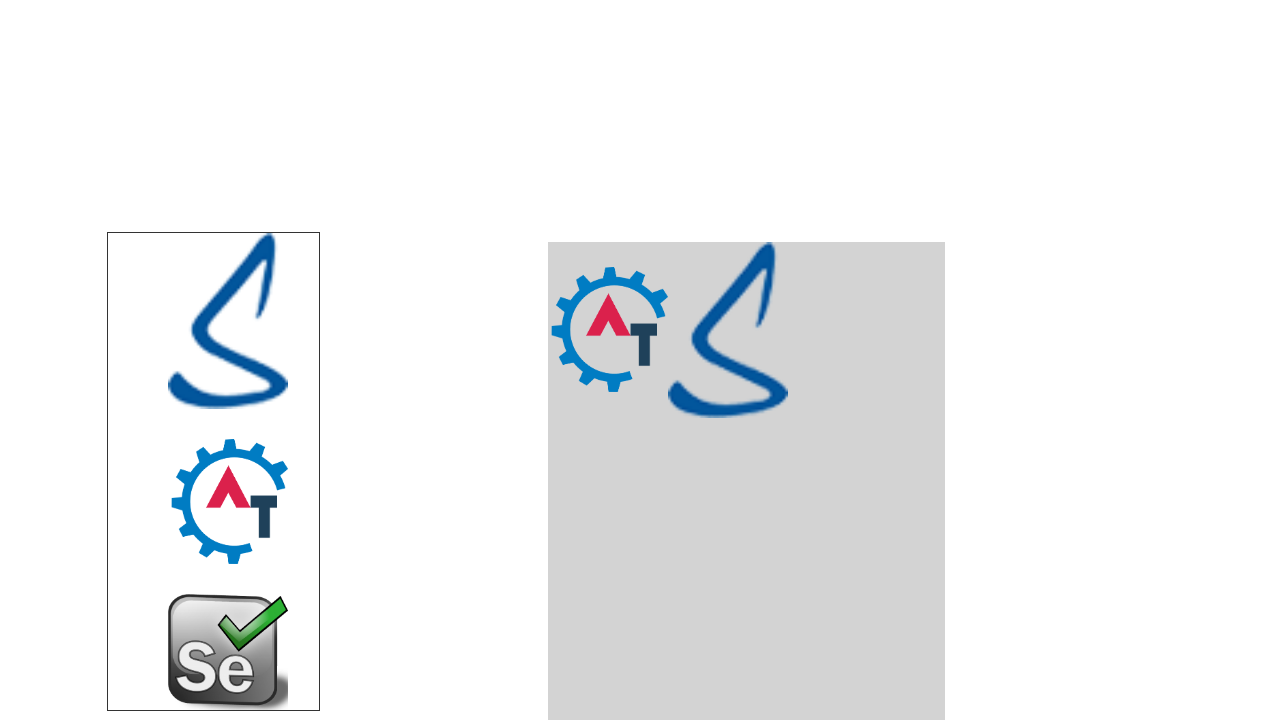

Hovered over Video menu at (843, 88) on xpath=//a[text()='Video']
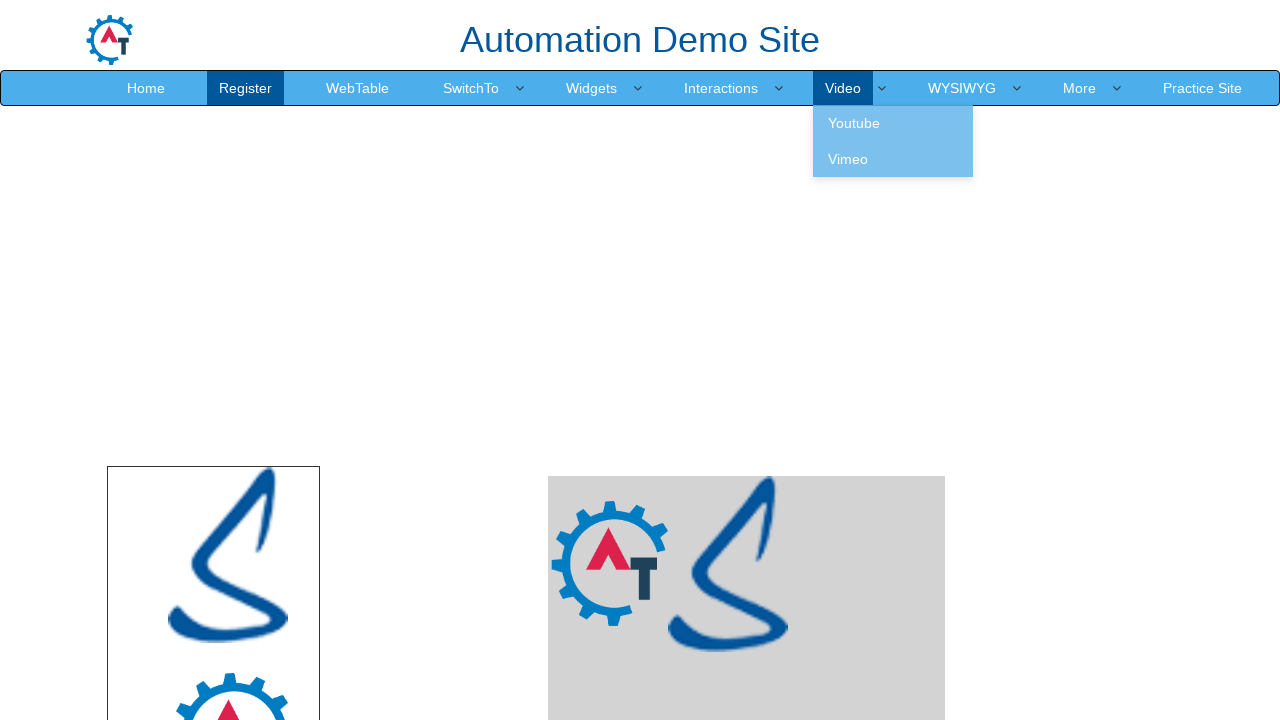

Hovered over Youtube nested menu option at (893, 123) on xpath=//a[text()='Youtube']
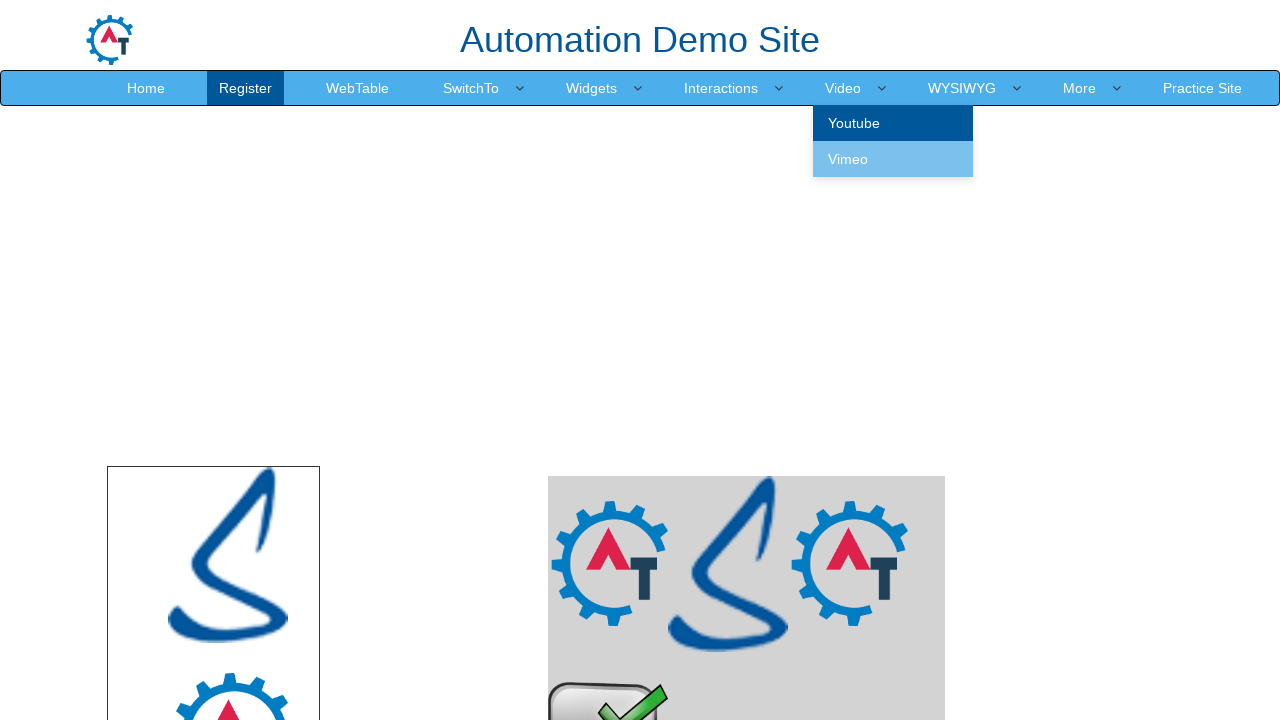

Clicked Youtube option at (893, 123) on xpath=//a[text()='Youtube']
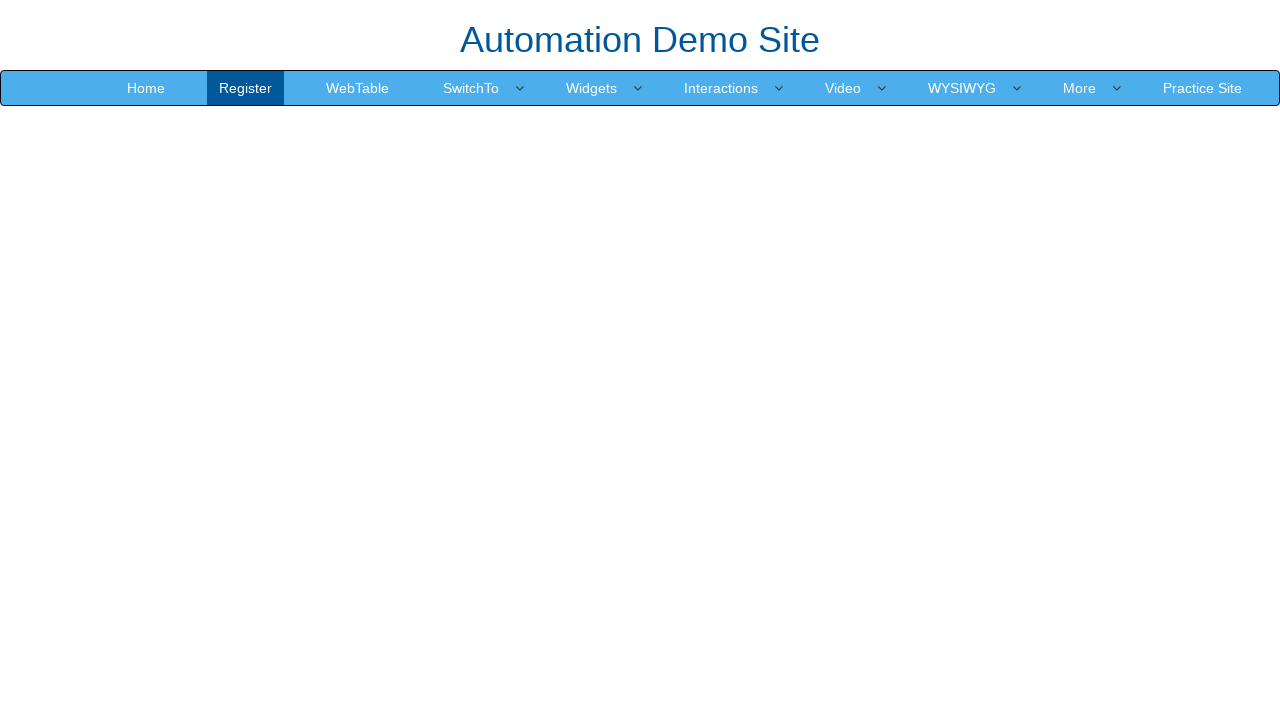

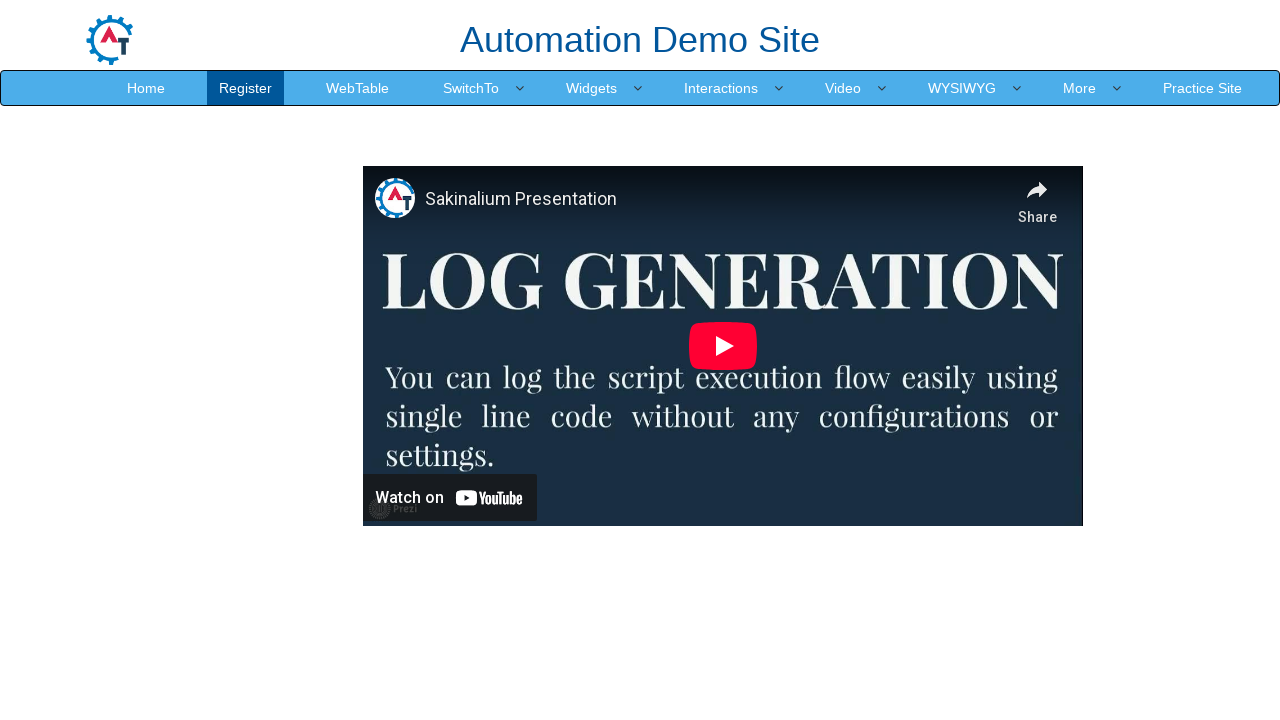